Tests writing a product review by selecting a product, clicking 5 stars rating, filling in reviewer name and comment, and submitting the review form.

Starting URL: https://ecommerce-playground.lambdatest.io/index.php?route=product/category&path=20

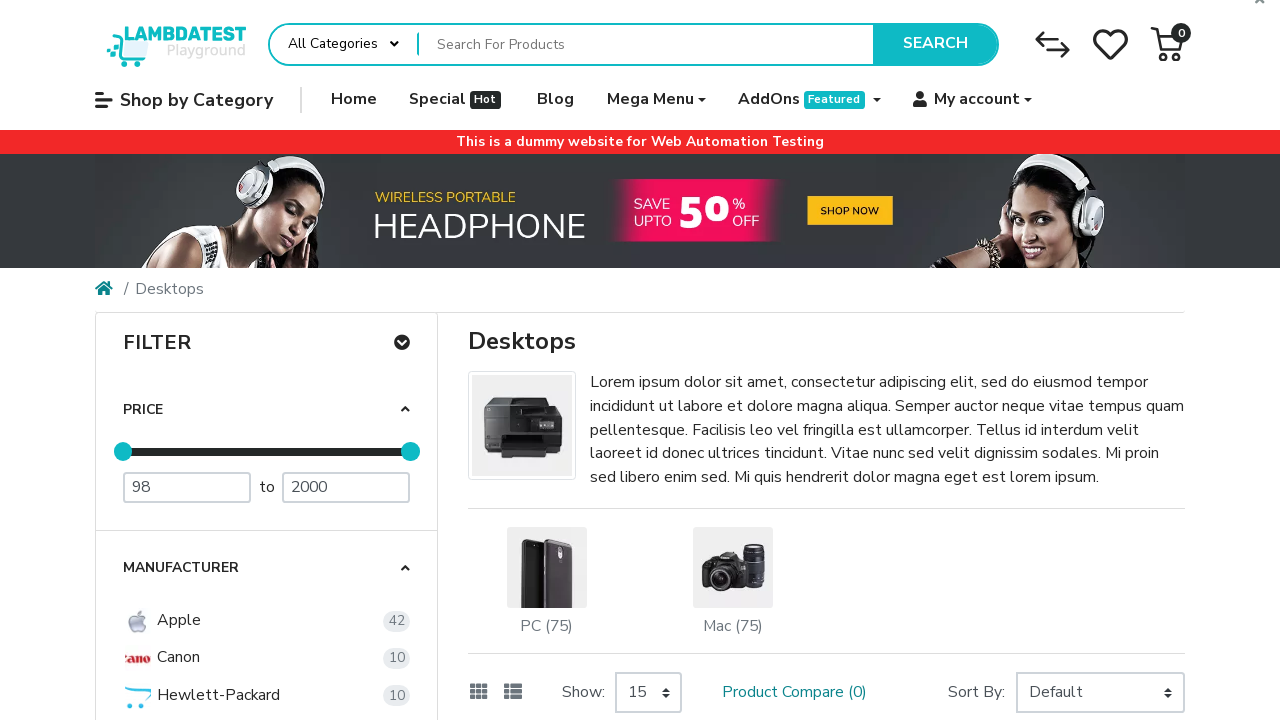

Clicked on the first product to navigate to its detail page at (578, 360) on .product-thumb >> nth=0
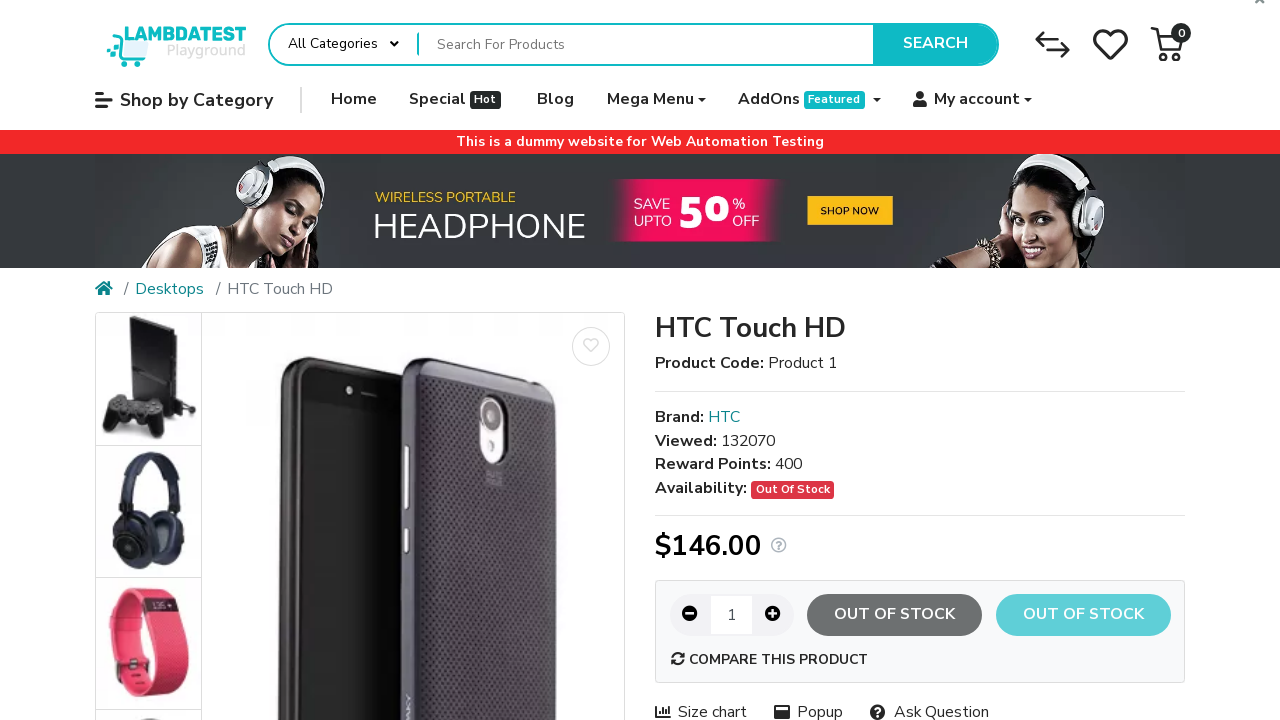

Product page fully loaded (network idle)
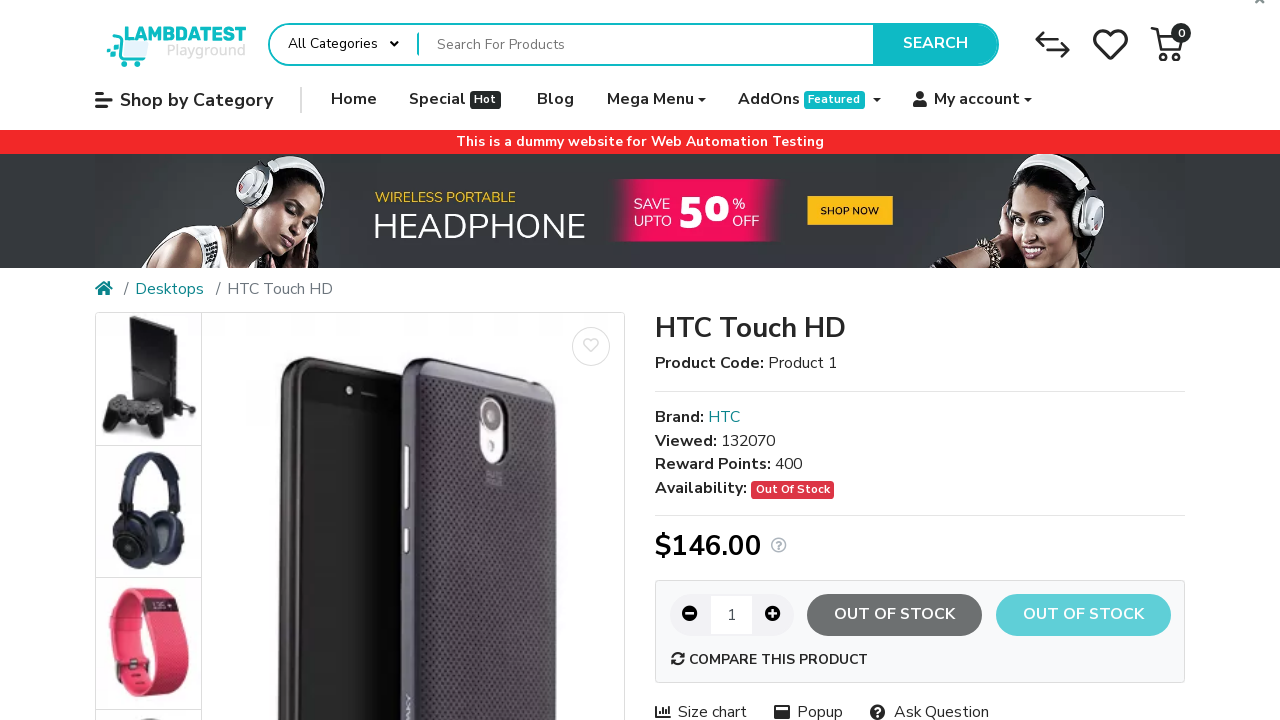

Selected 5-star rating for the review
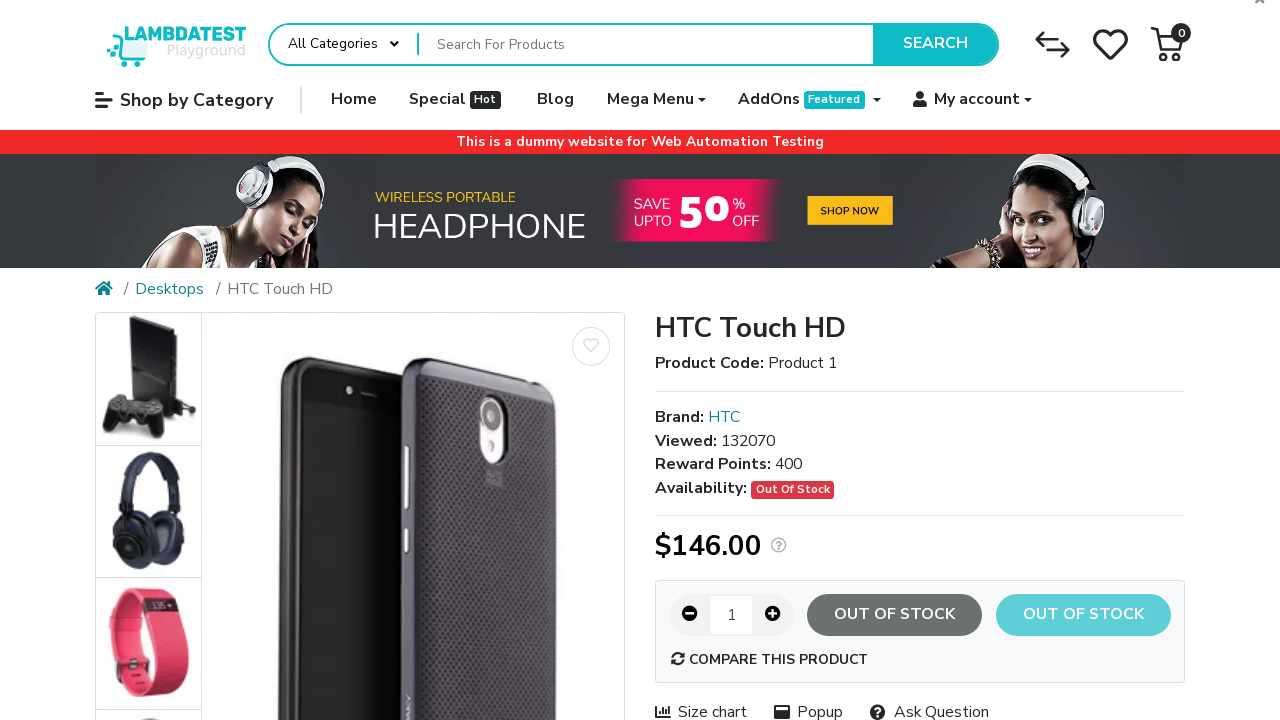

Filled in reviewer name as 'Test User' on input#input-name
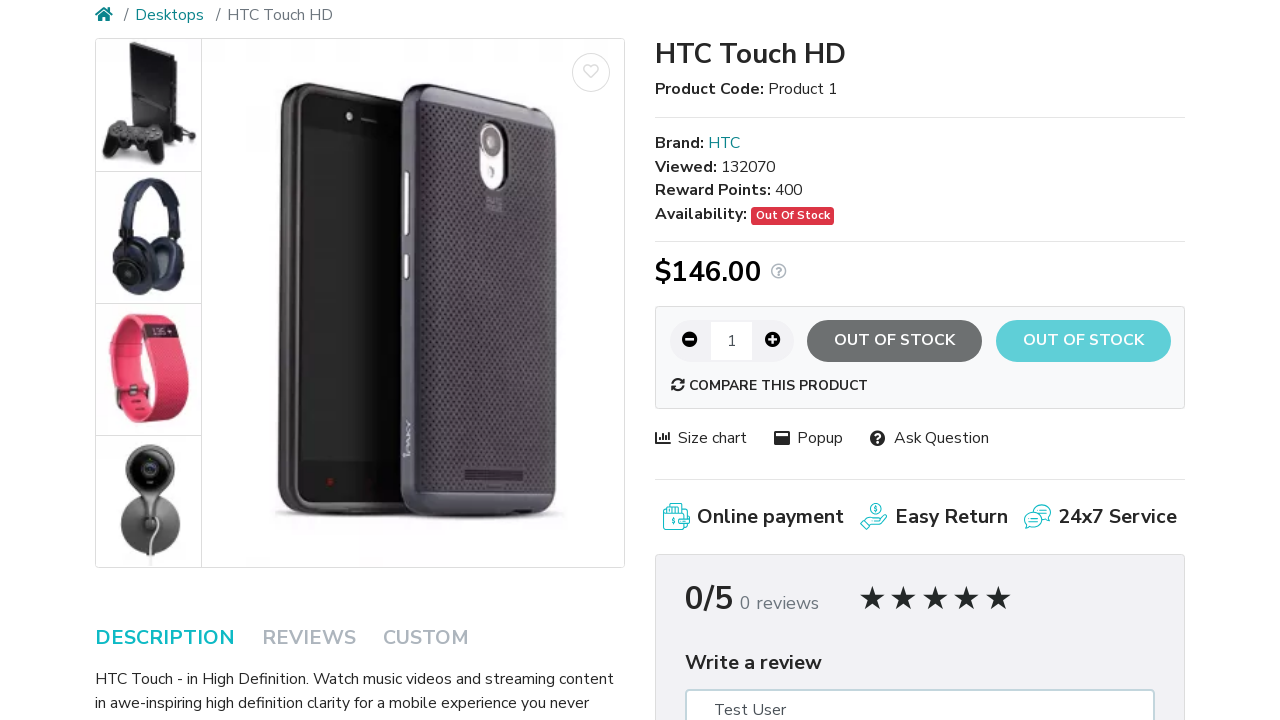

Filled in review comment text on textarea#input-review
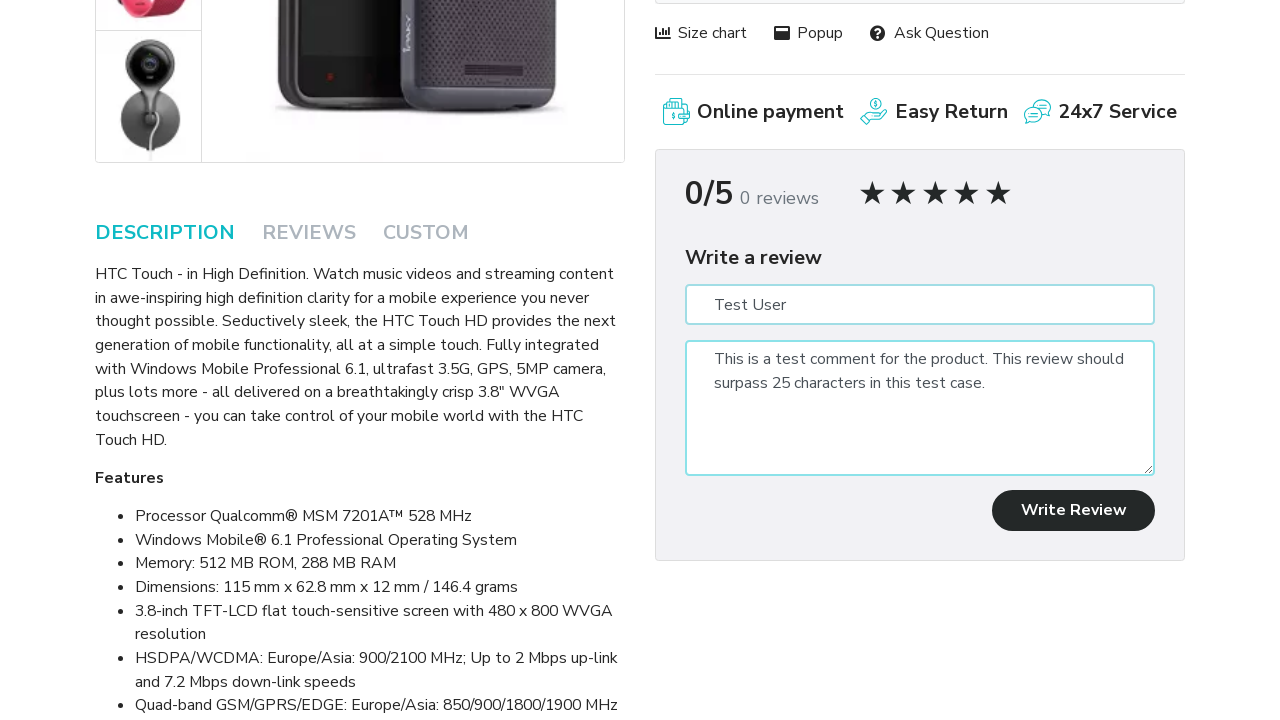

Clicked the submit button to post the review at (1074, 511) on button#button-review
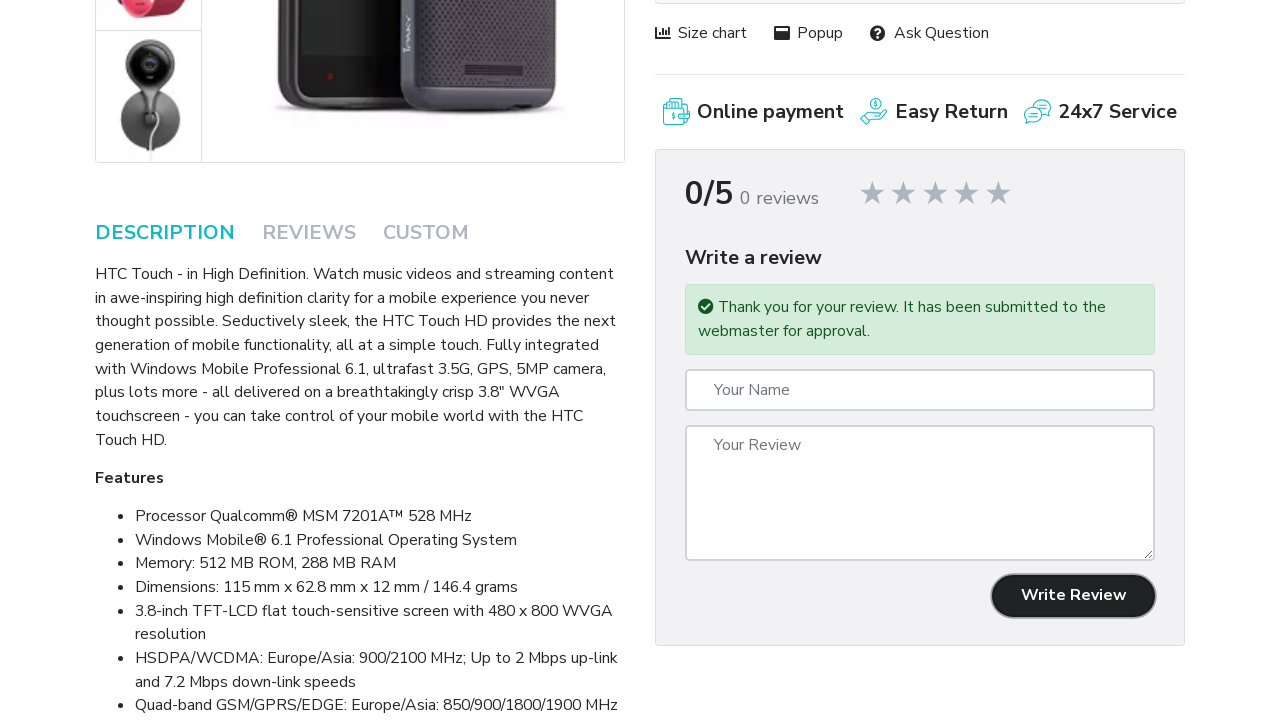

Success message appeared confirming review submission
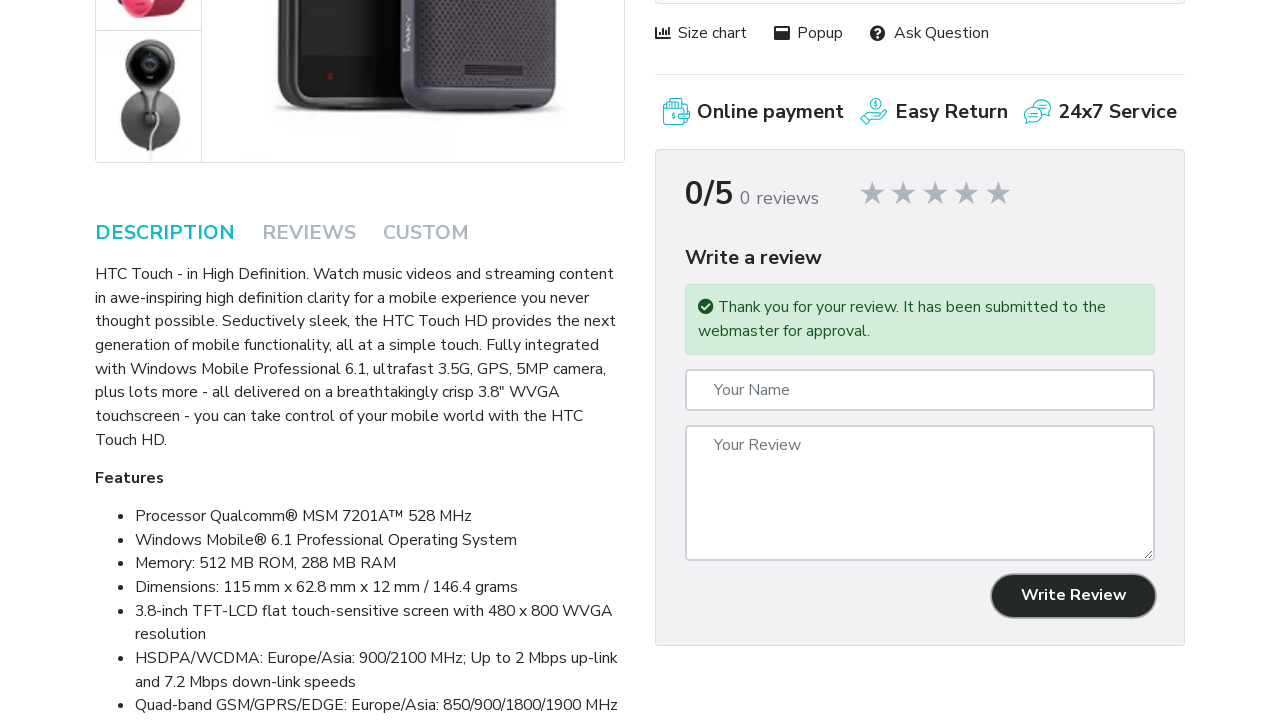

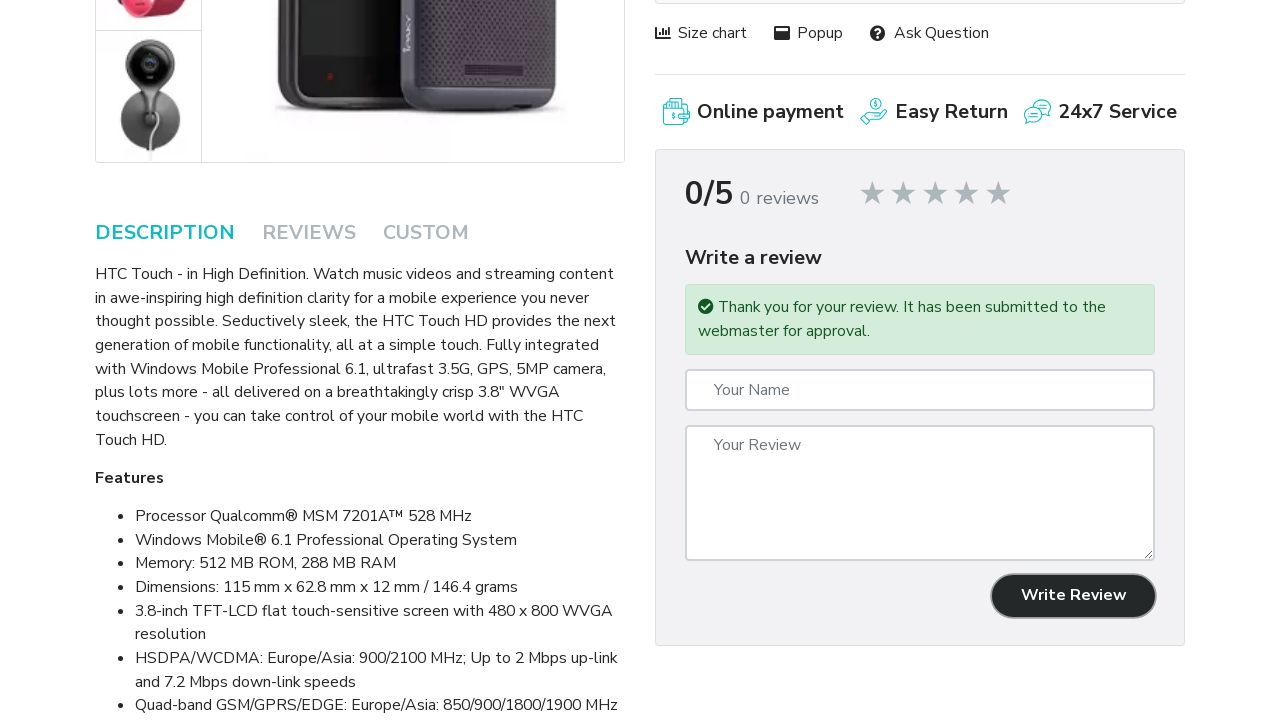